Tests keyboard interaction by filling a firstname field while holding the Shift key to type in capital letters

Starting URL: https://awesomeqa.com/practice.html

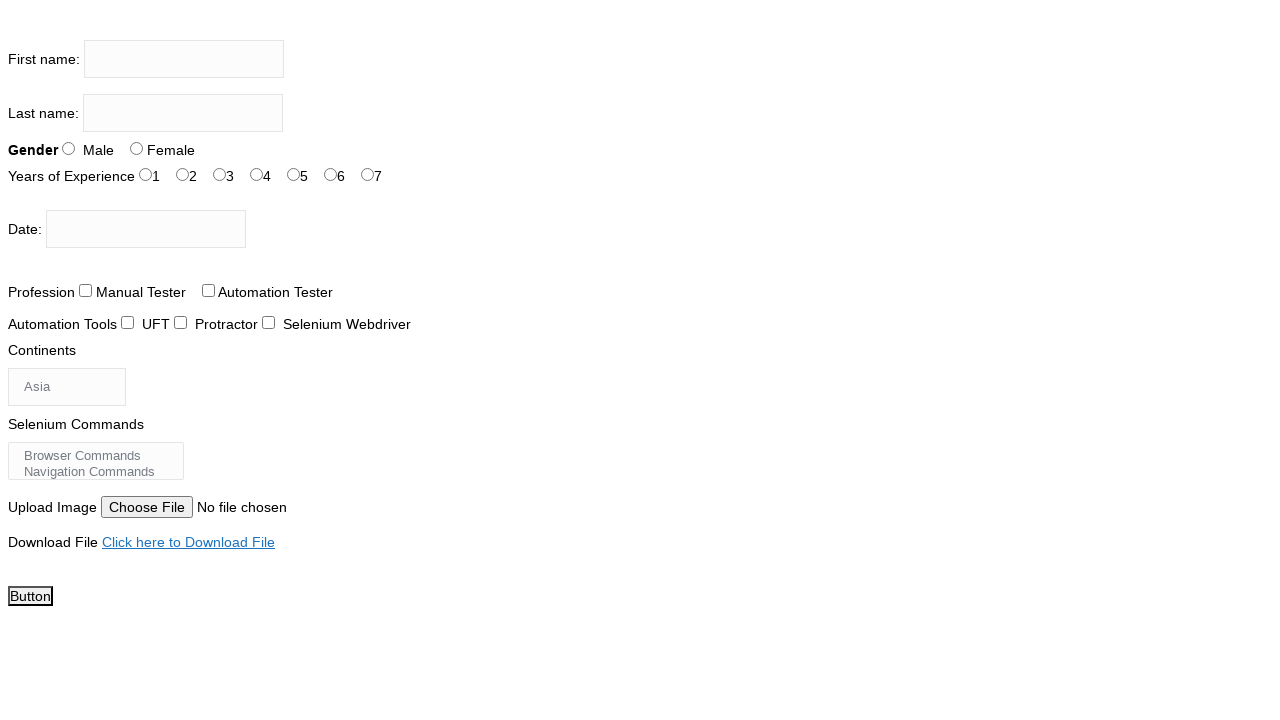

Located the firstname input field
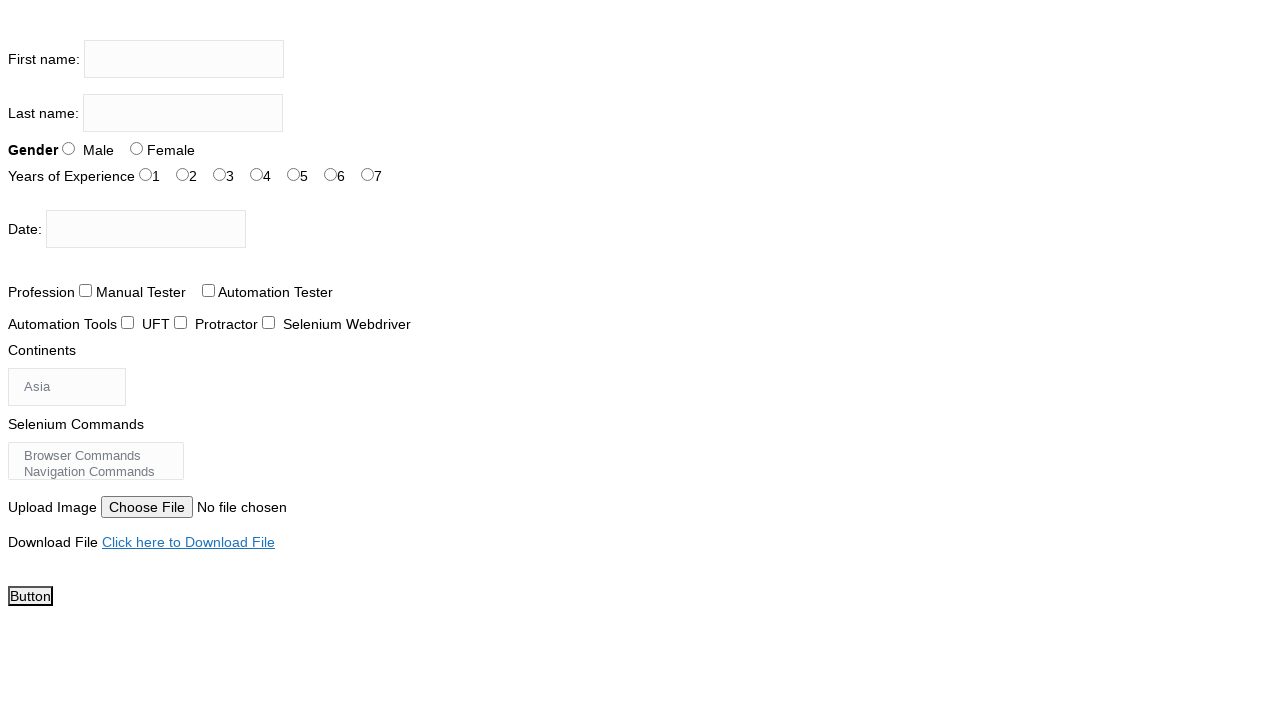

Filled firstname field with 'THE TESTING ACADEMY' using uppercase letters on input[name='firstname']
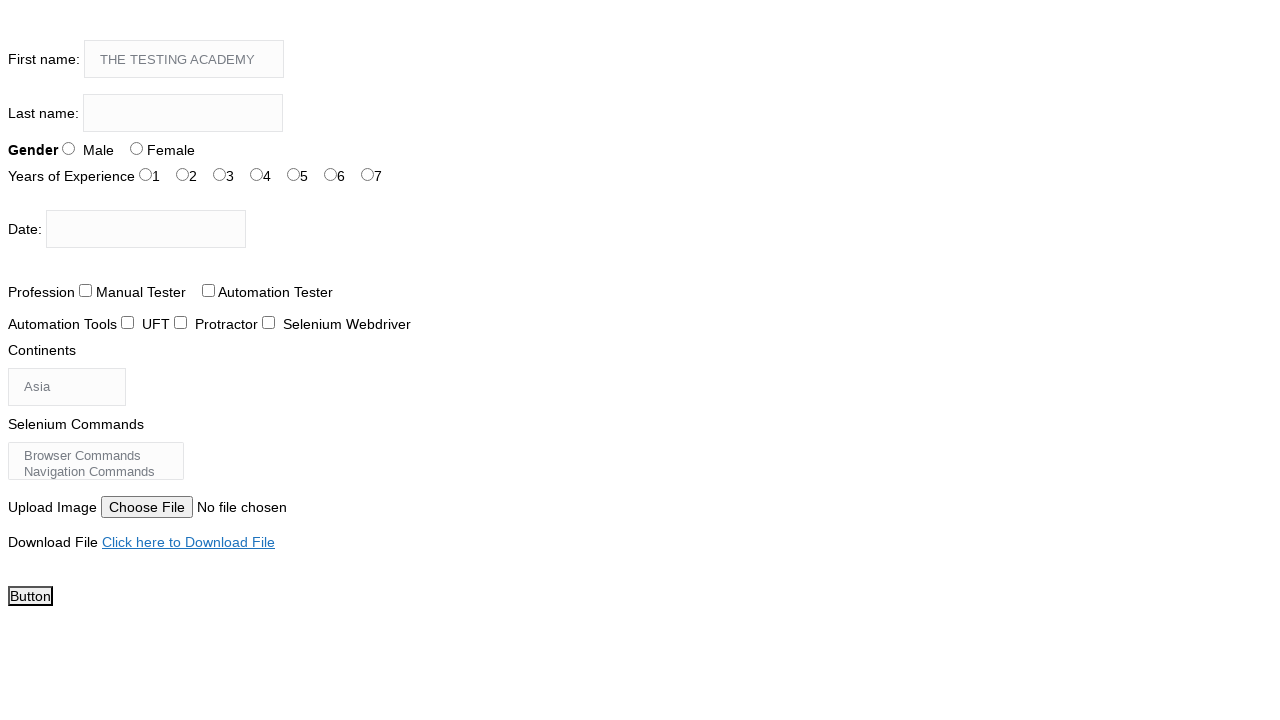

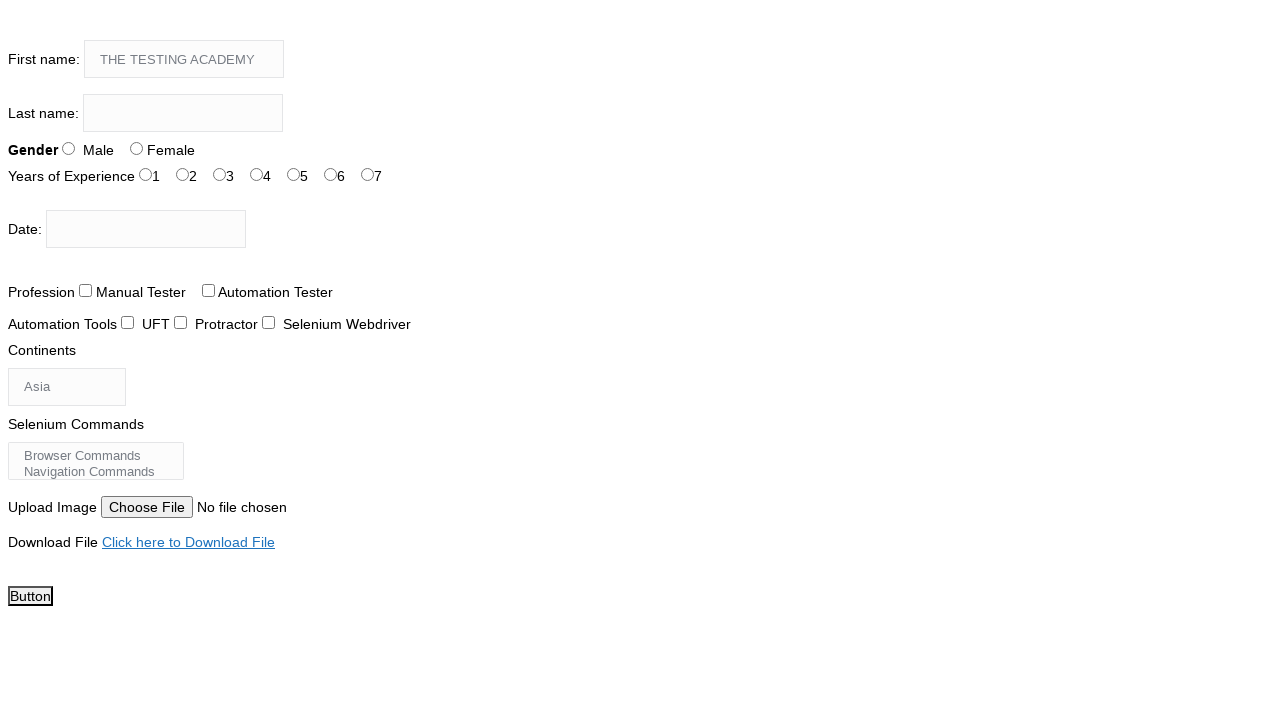